Tests API mocking by intercepting the fruits API call, returning mock data with "Strawberry", and verifying it displays on the page

Starting URL: https://demo.playwright.dev/api-mocking

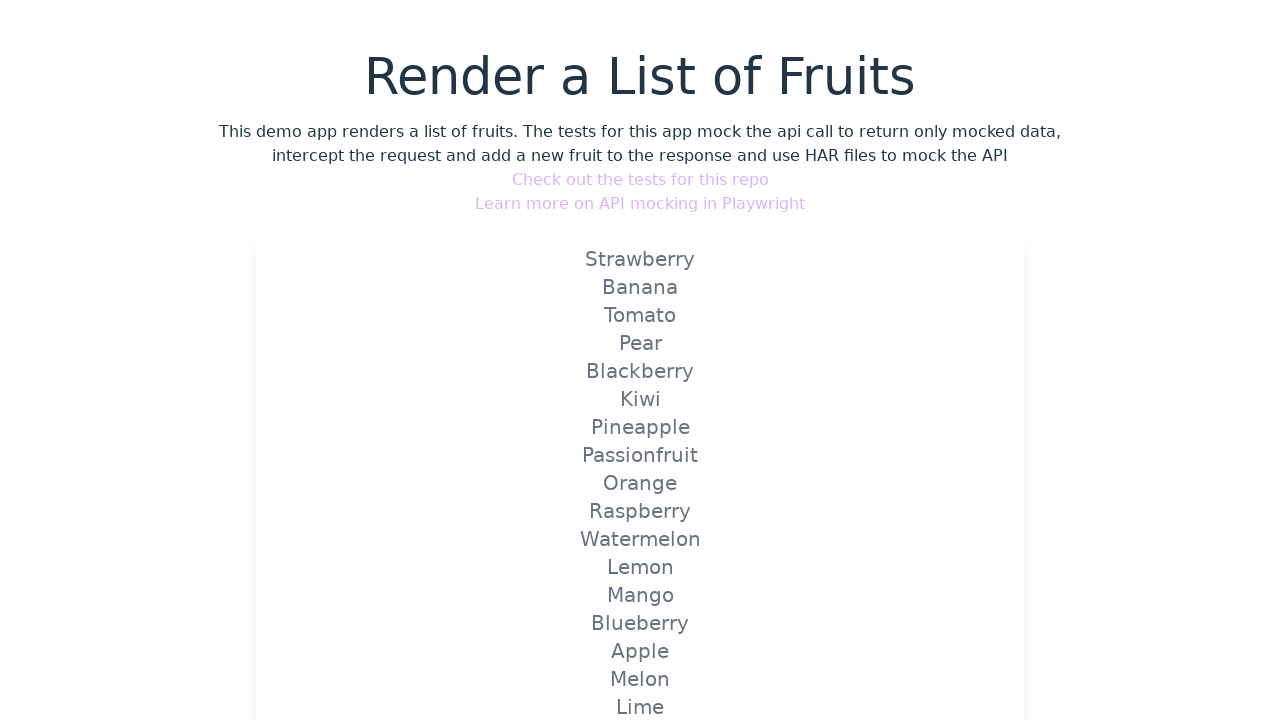

Mocked fruits API endpoint to return Strawberry
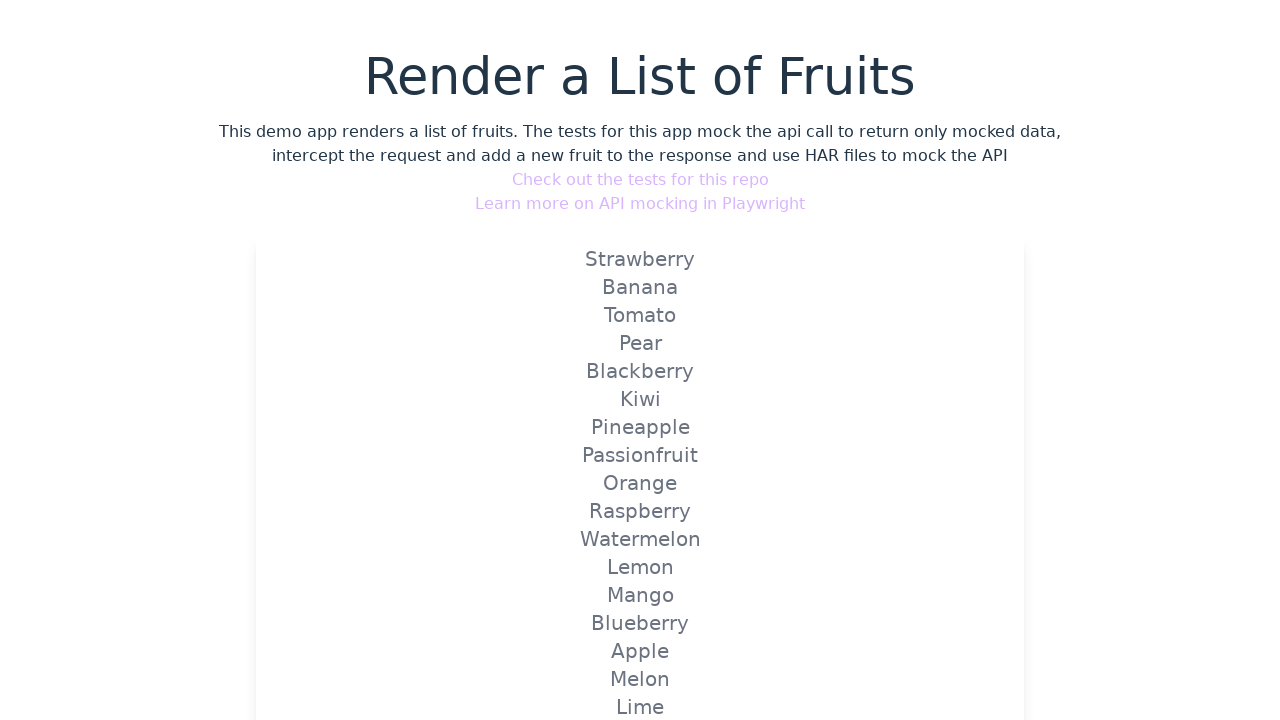

Navigated to API mocking demo page
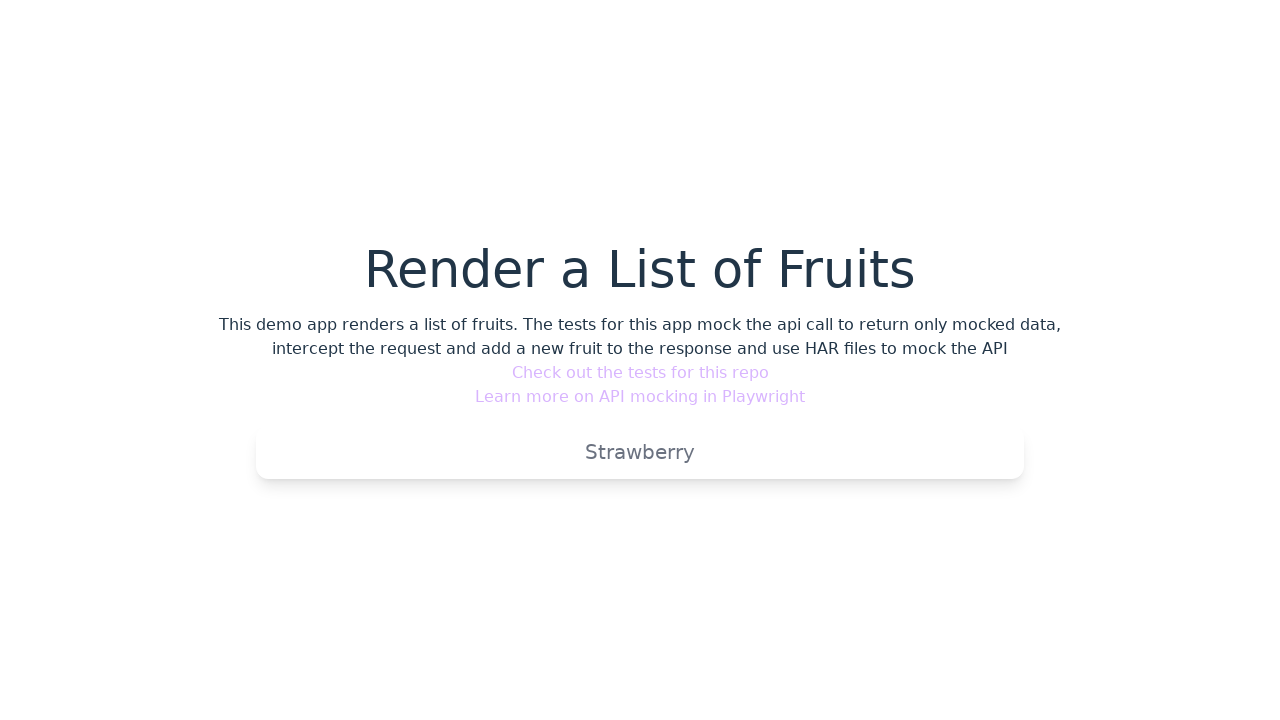

Verified that Strawberry from mocked API is displayed on the page
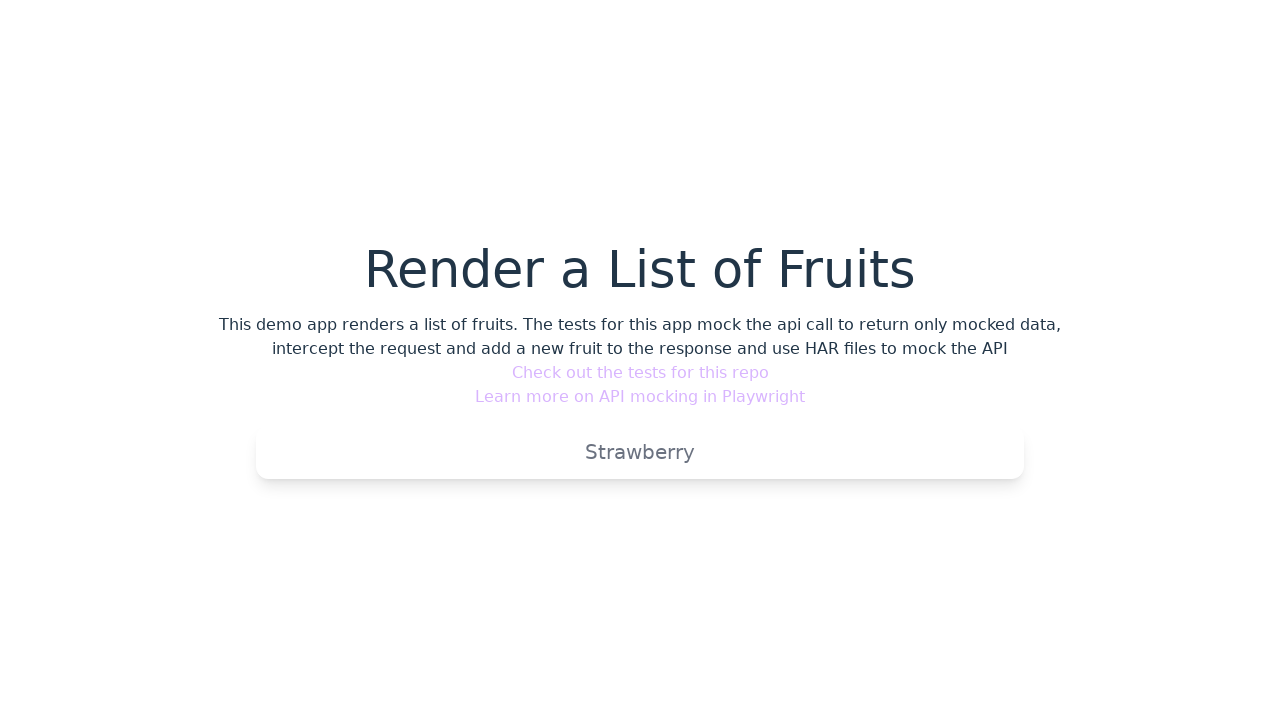

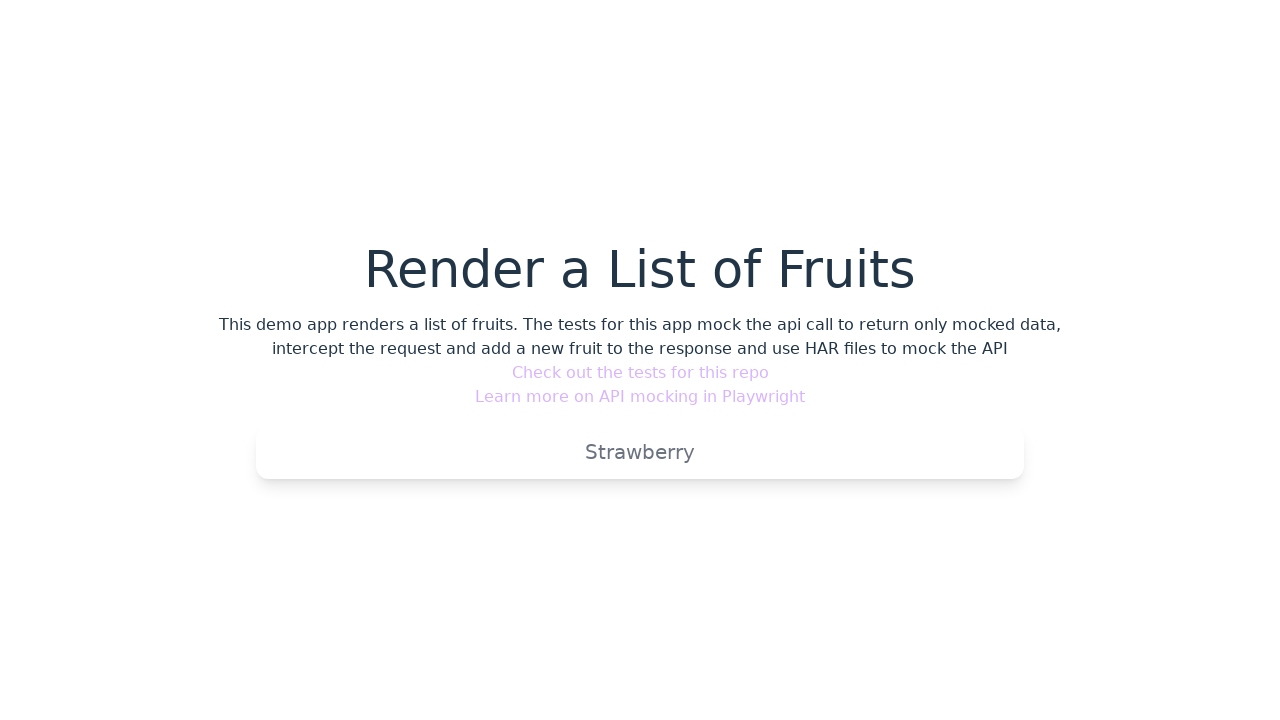